Tests JavaScript alert handling on DemoQA by clicking alert buttons, verifying alert text, accepting/dismissing alerts, and entering text into a prompt alert.

Starting URL: https://demoqa.com/

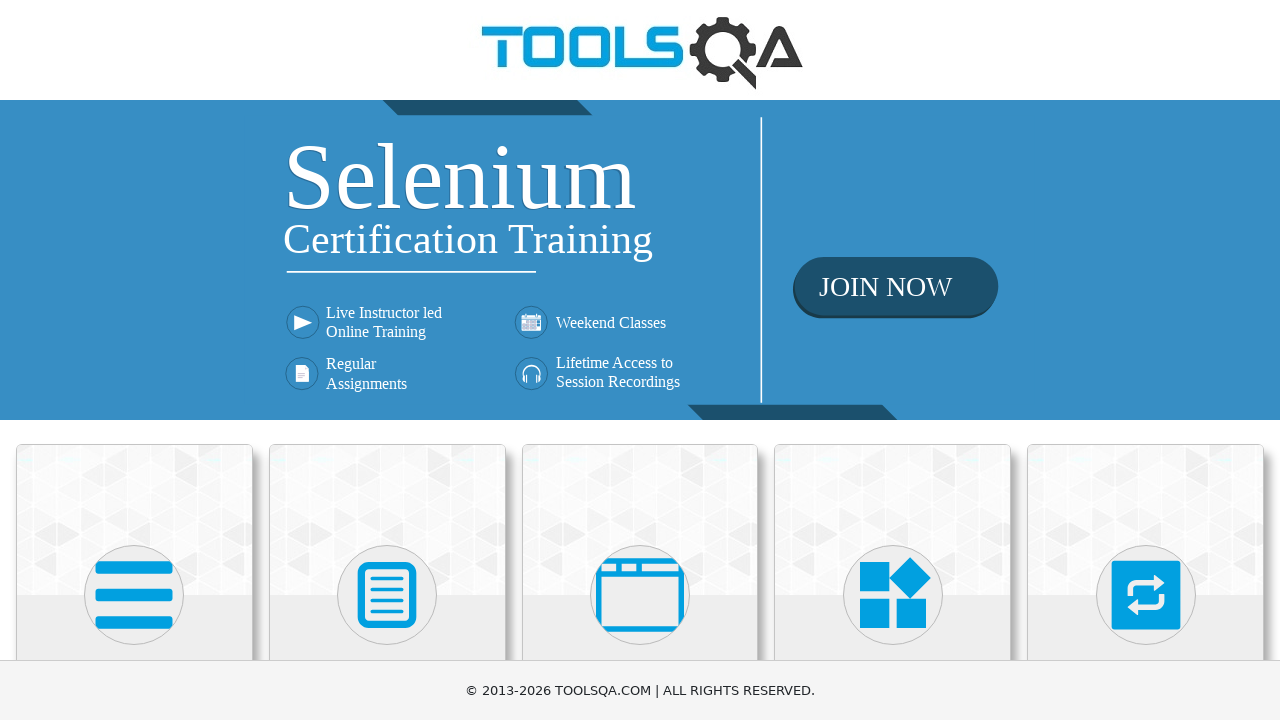

Clicked on 'Alerts, Frame & Windows' card at (640, 360) on xpath=//h5[text()='Alerts, Frame & Windows']
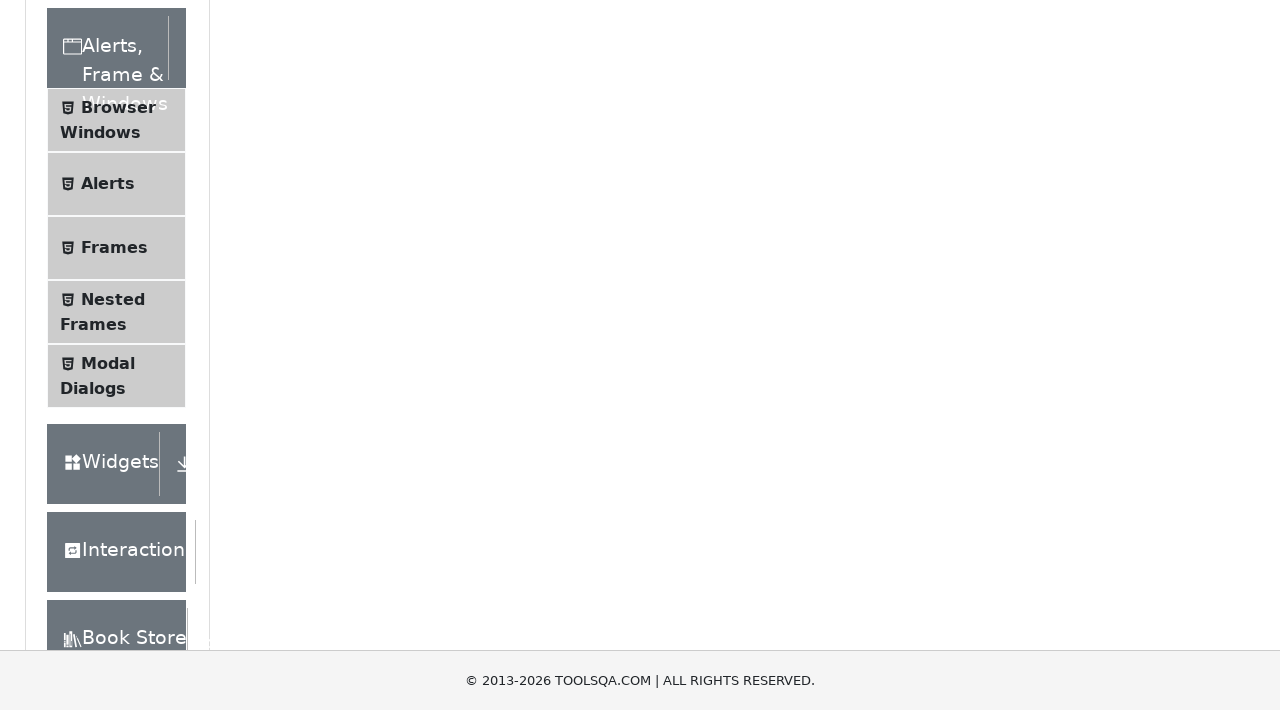

Clicked on 'Alerts' link in the left sidebar at (108, 501) on xpath=//span[text()='Alerts']
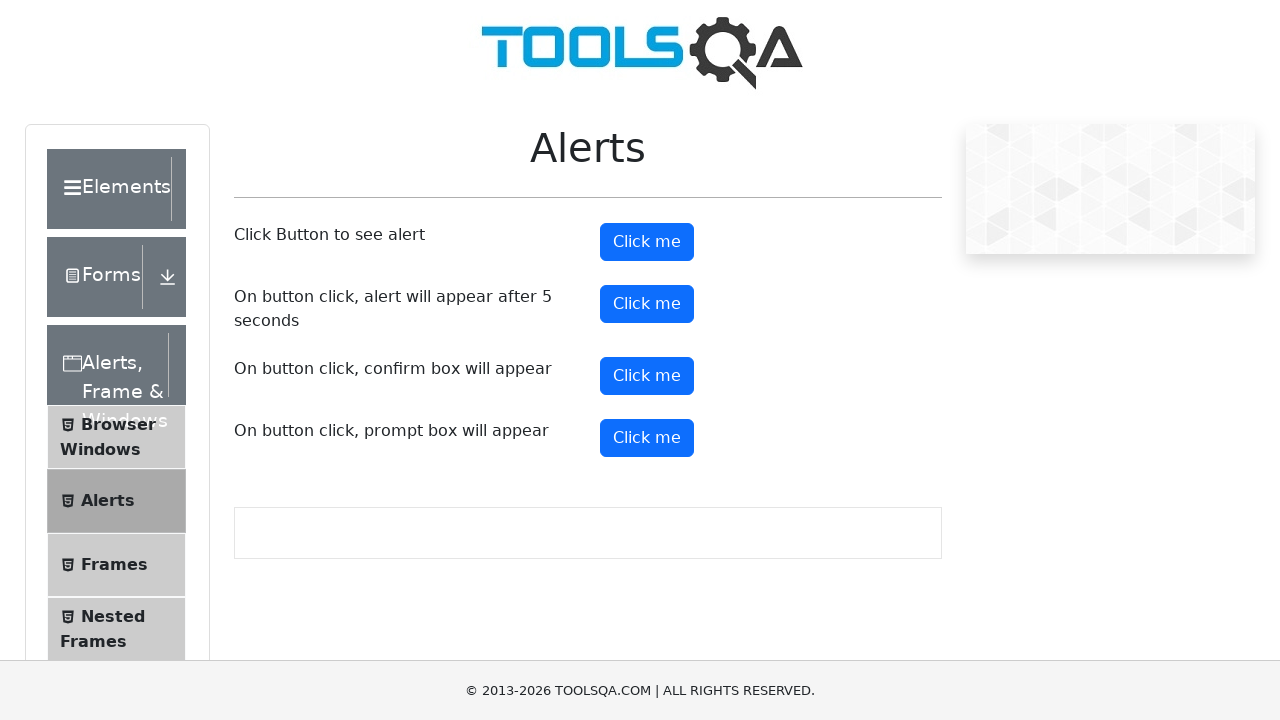

Clicked on first alert button at (647, 242) on #alertButton
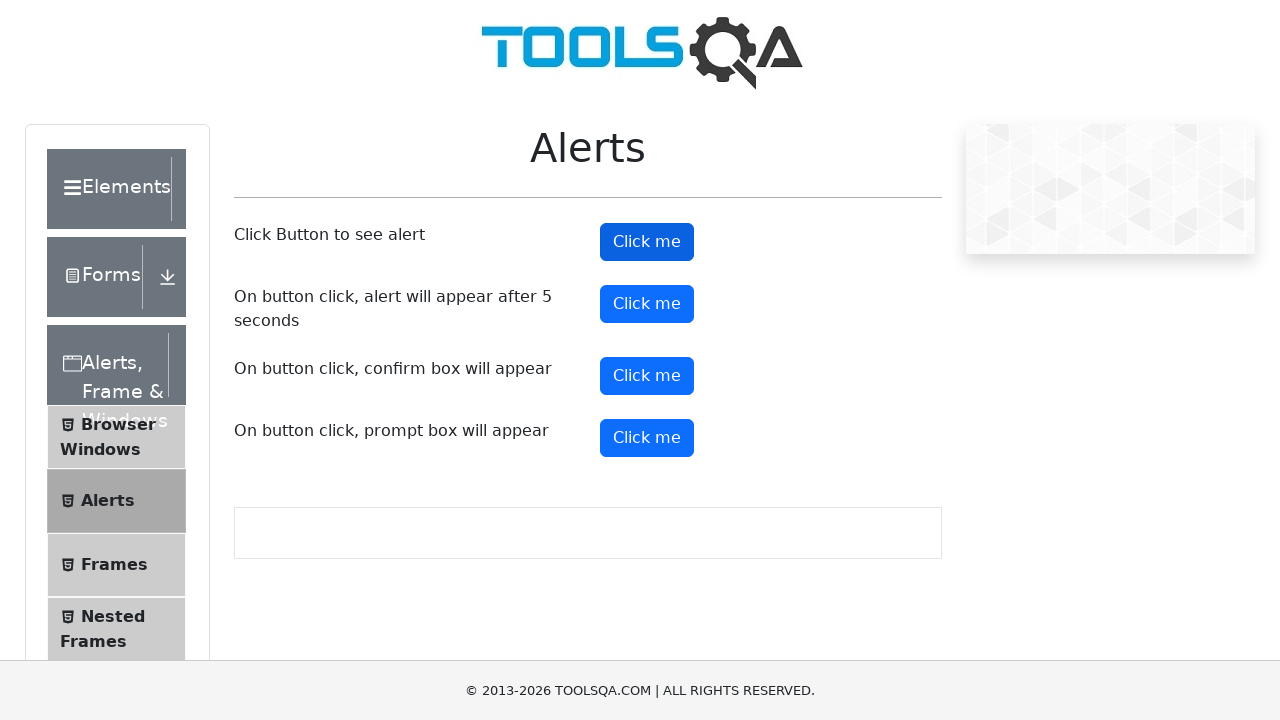

Set up dialog handler to accept alerts
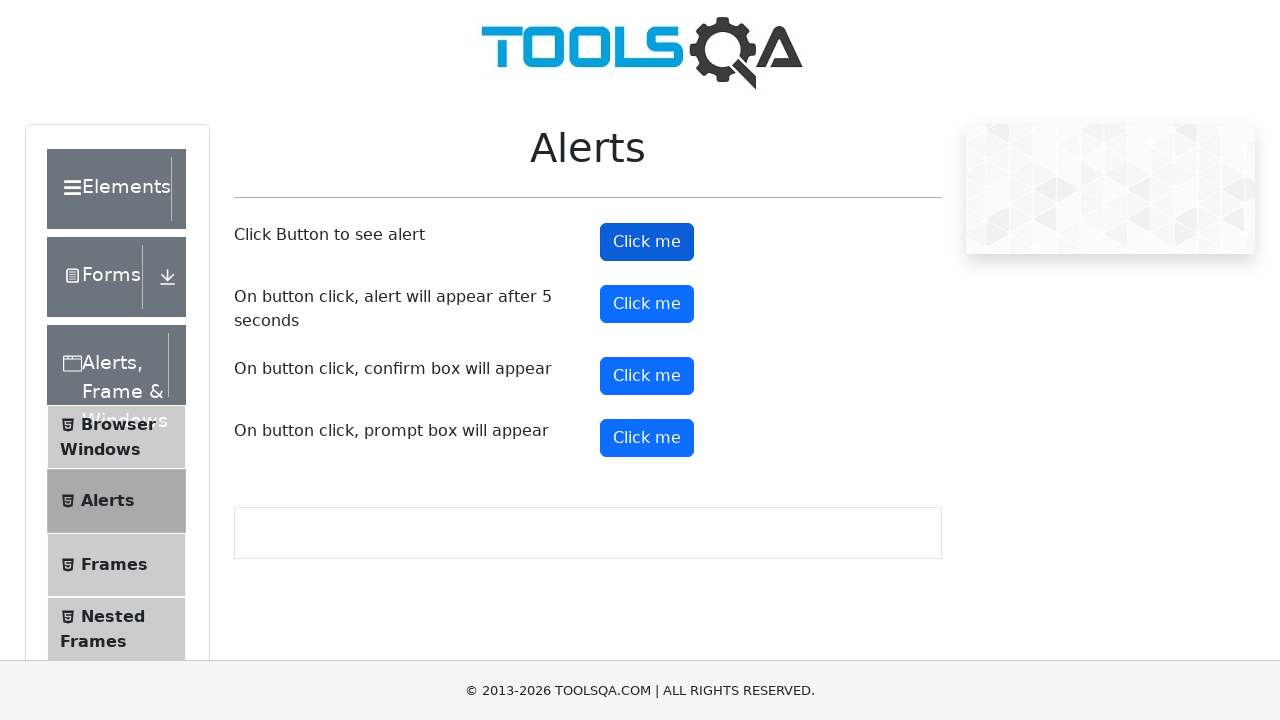

Waited 1000ms for alert to be processed
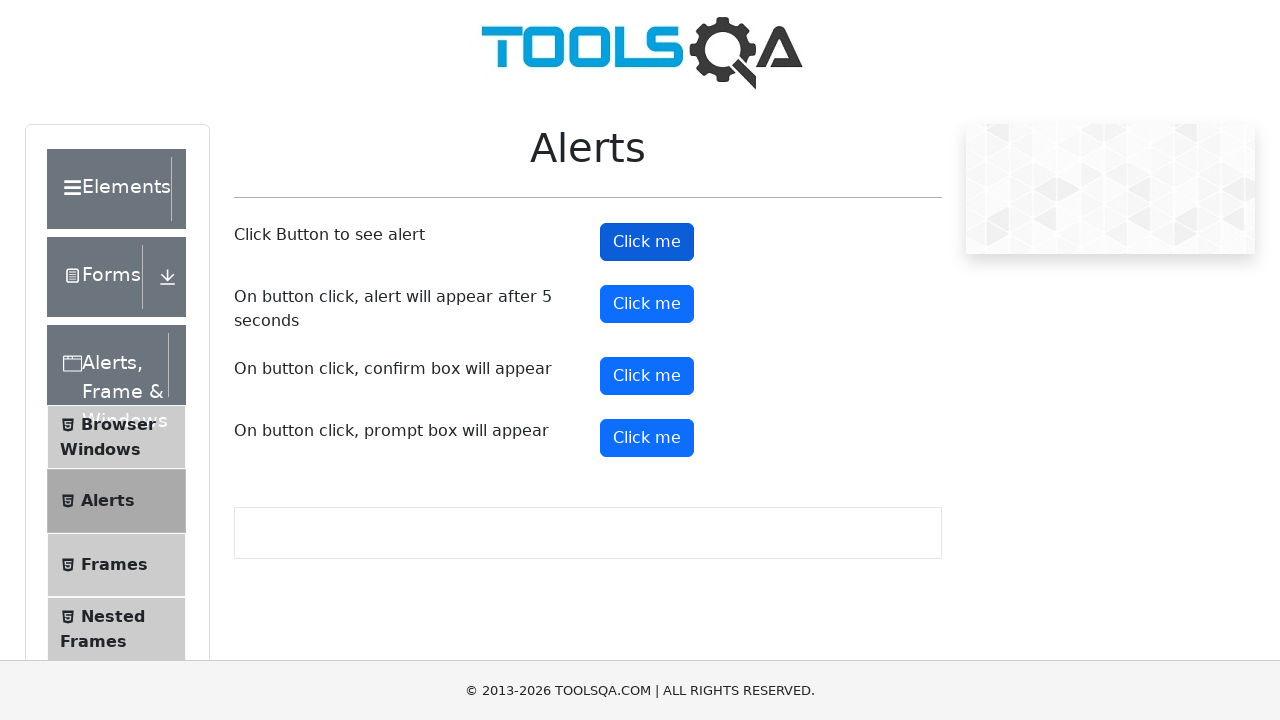

Set up dialog handler to dismiss confirm alert
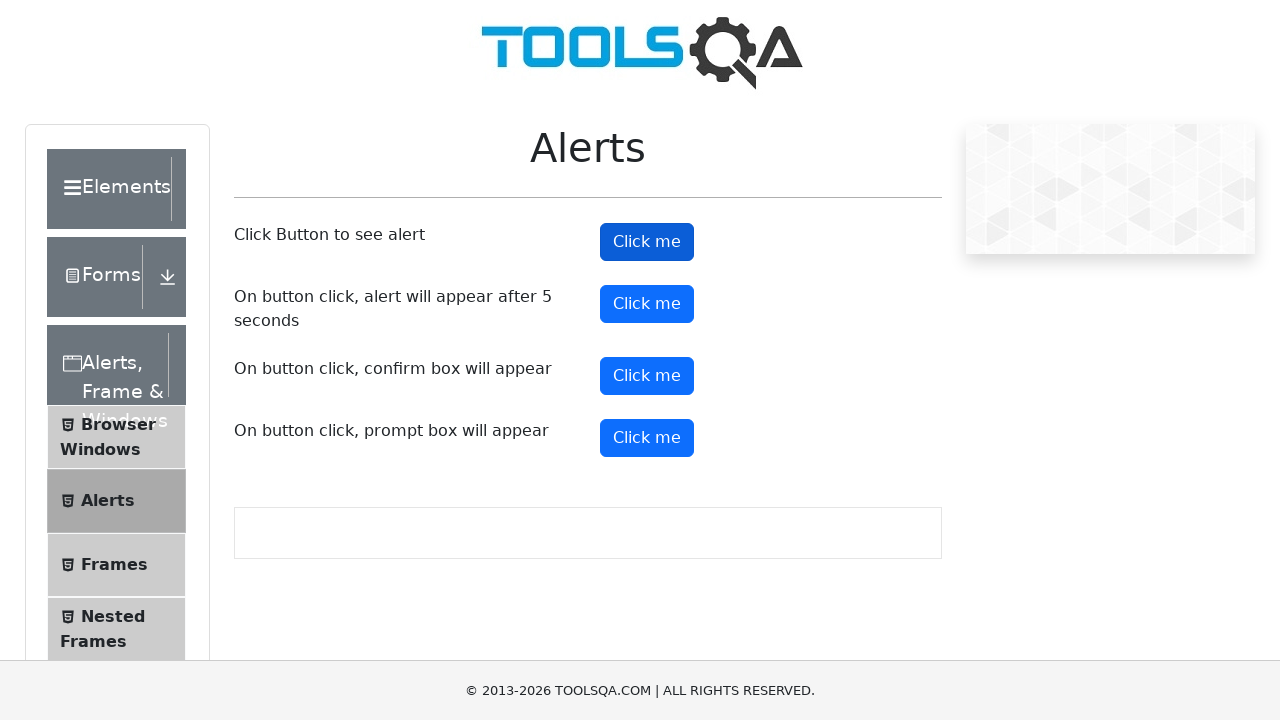

Clicked on confirm button to trigger confirmation alert at (647, 376) on #confirmButton
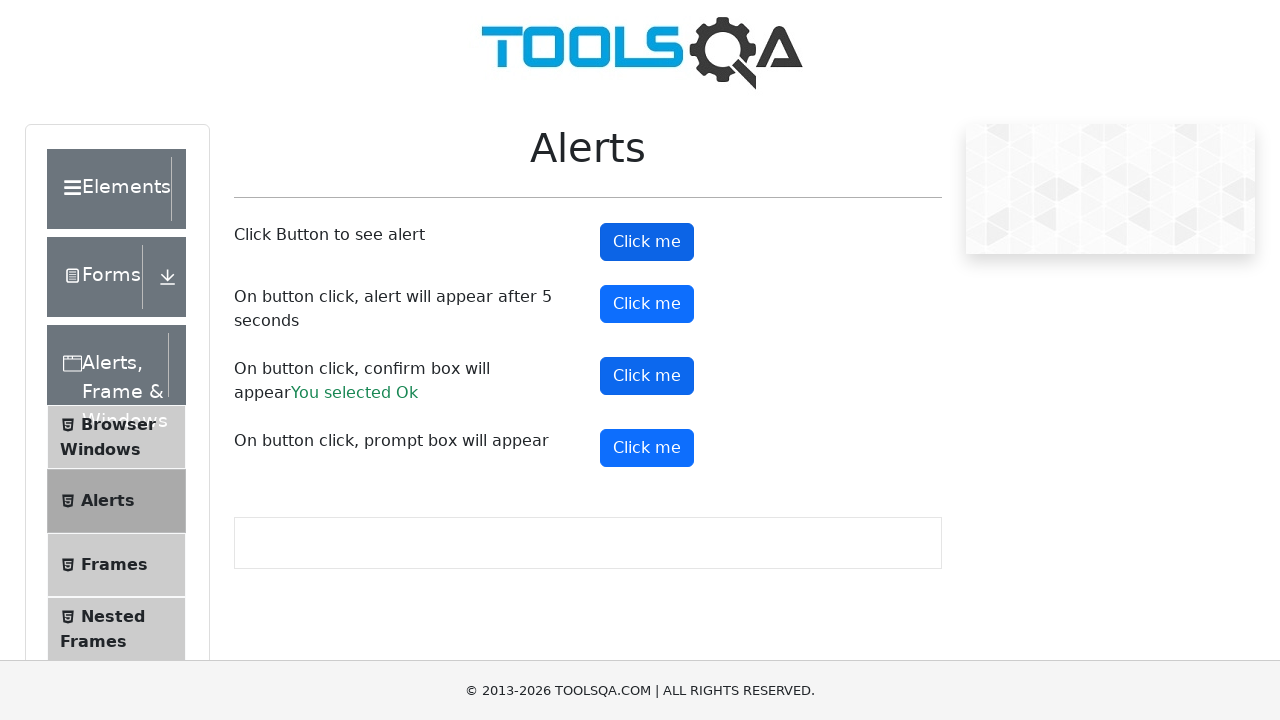

Waited 1000ms for confirm alert to be processed
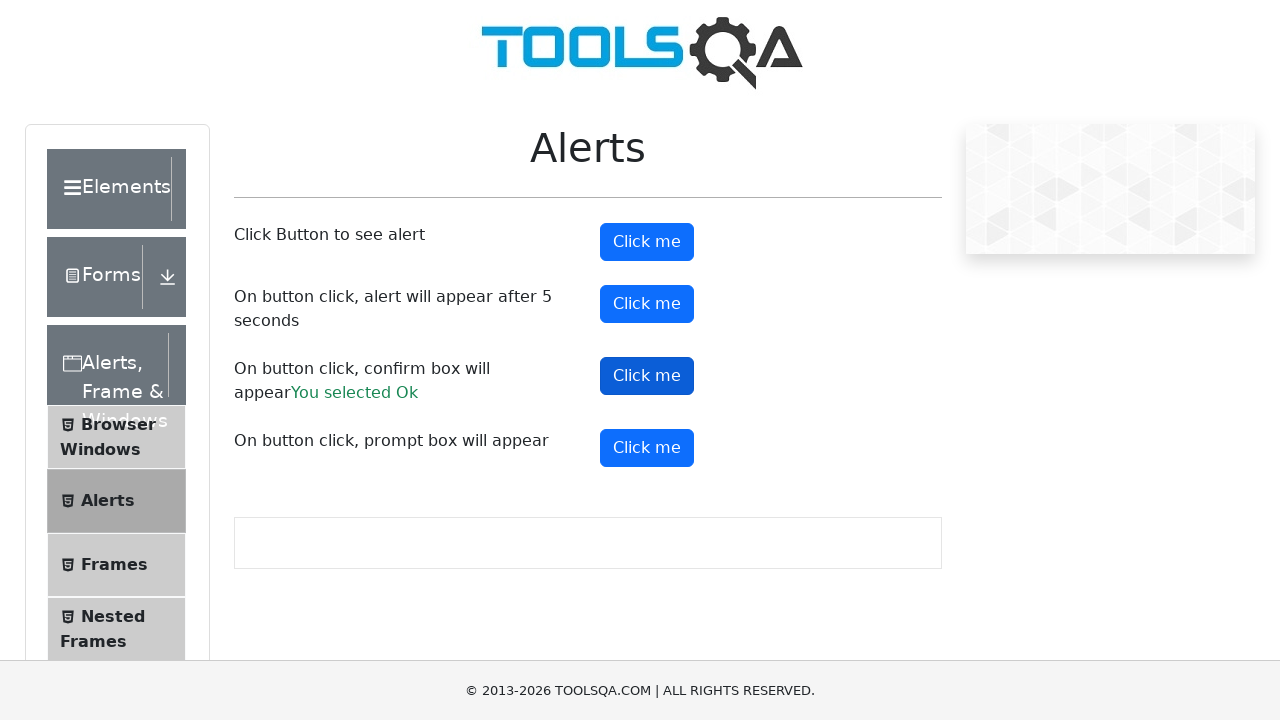

Set up dialog handler to accept prompt alert with text 'Michael'
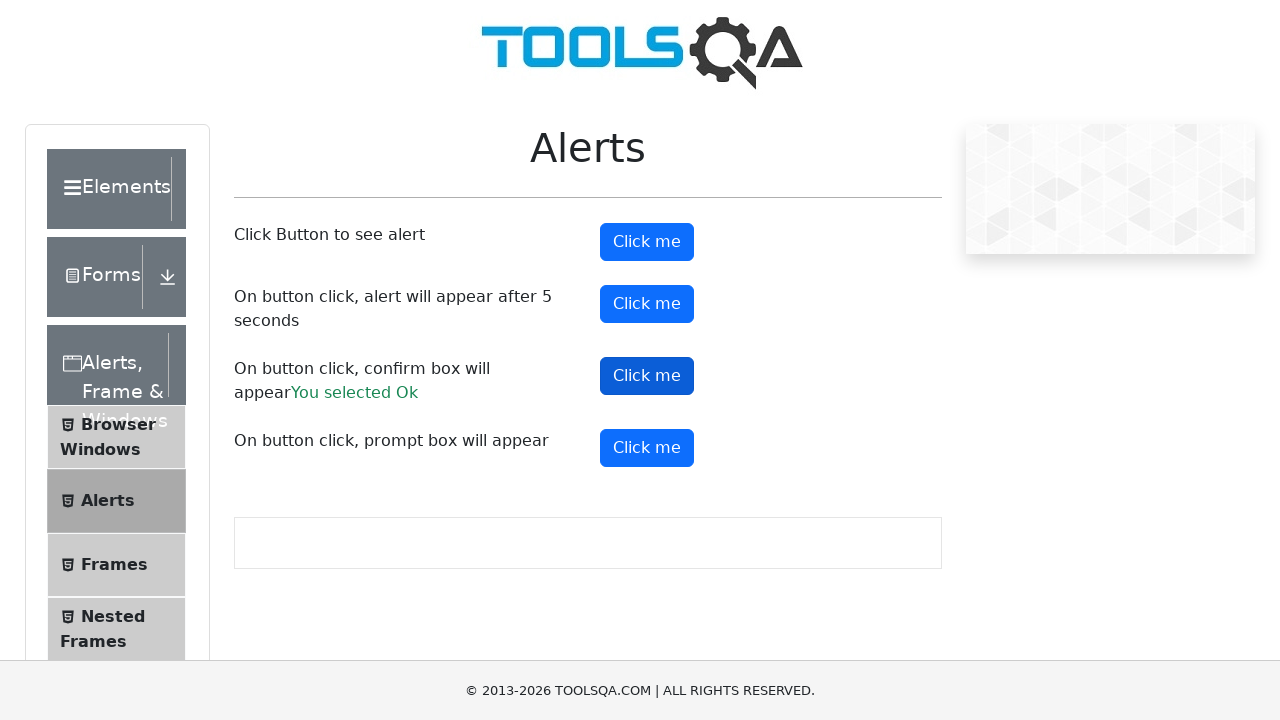

Clicked on prompt button to trigger prompt alert at (647, 448) on #promtButton
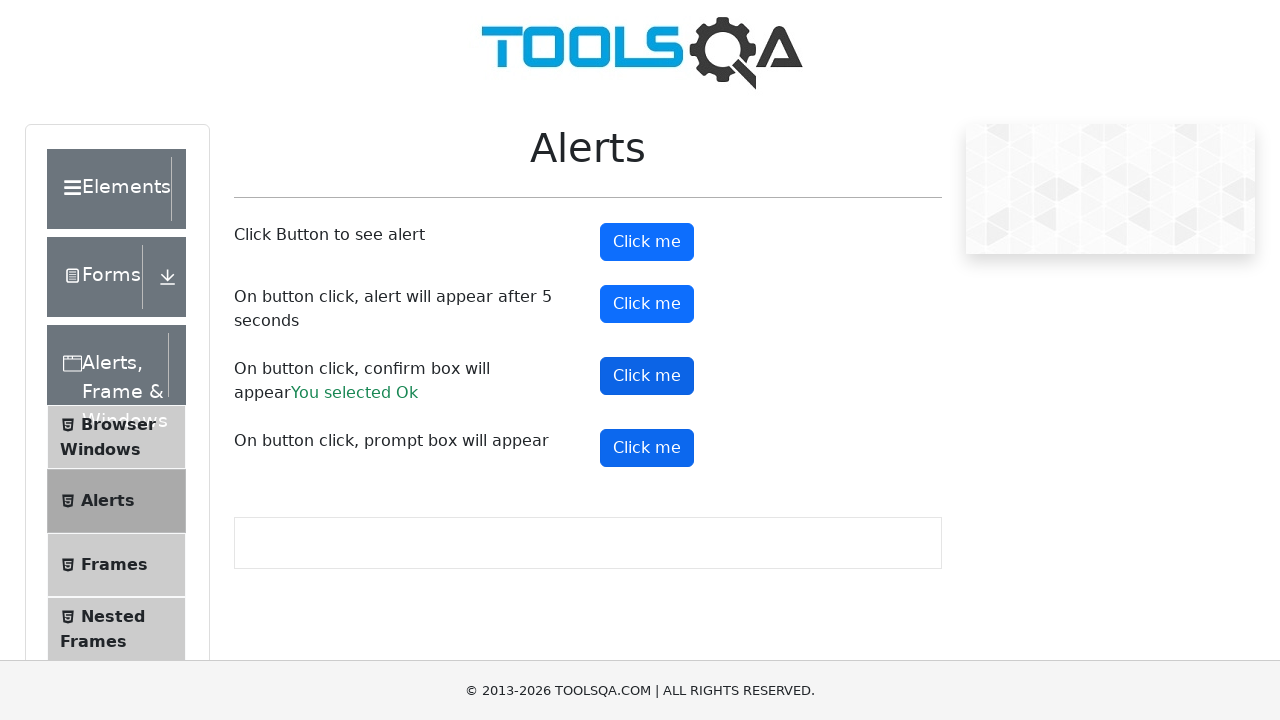

Waited 1000ms for prompt alert to be processed
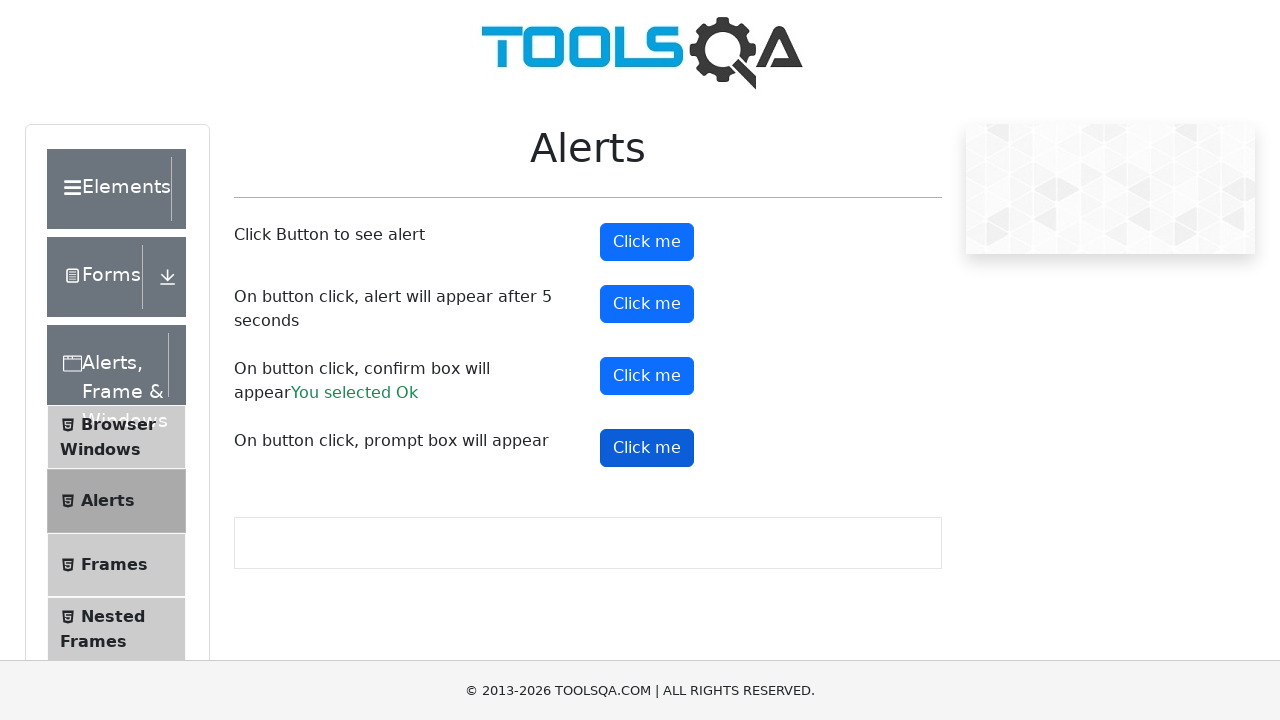

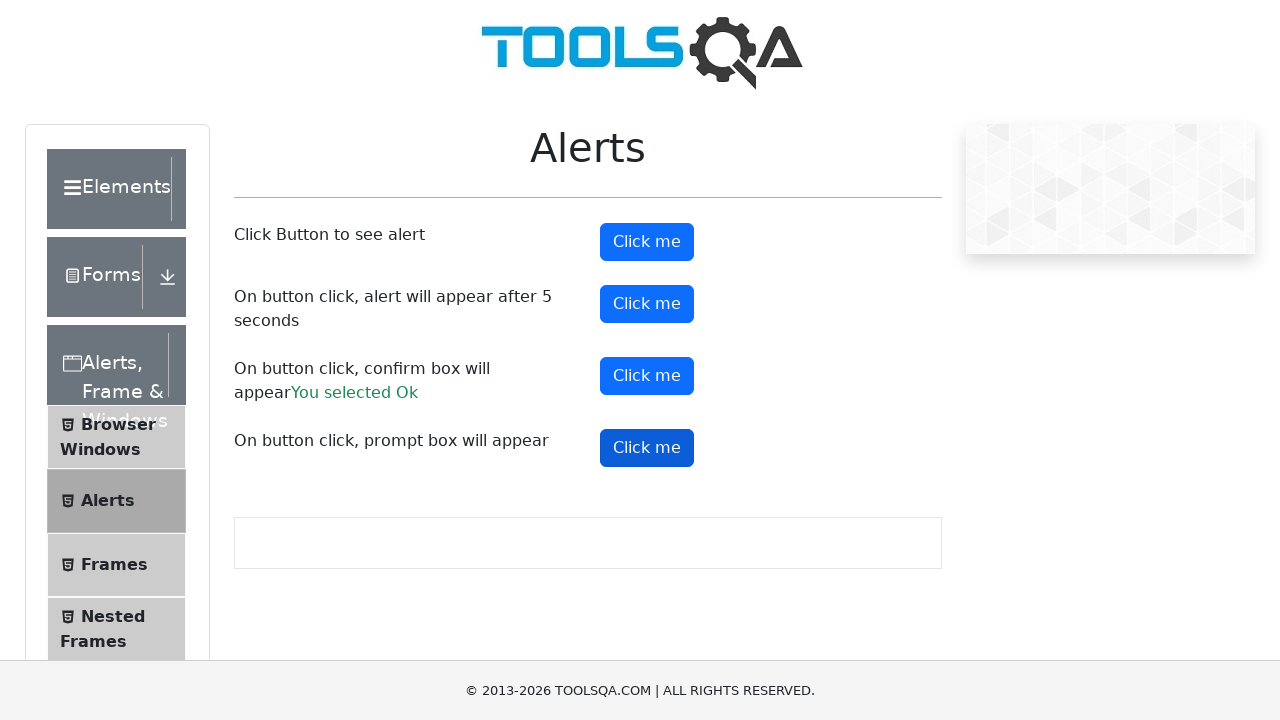